Tests a todo list application by adding a new todo item and verifying it was added successfully

Starting URL: https://lambdatest.github.io/sample-todo-app/

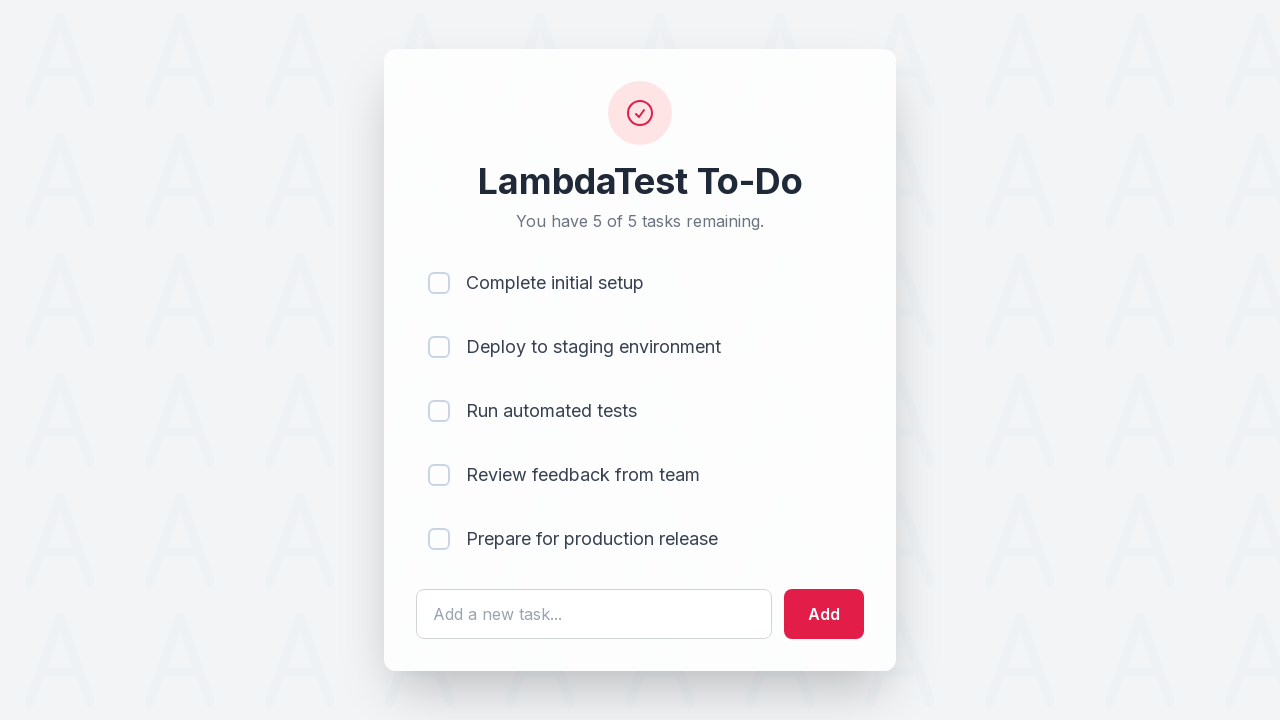

Filled todo input field with 'Learn to automate with Selenium' on #sampletodotext
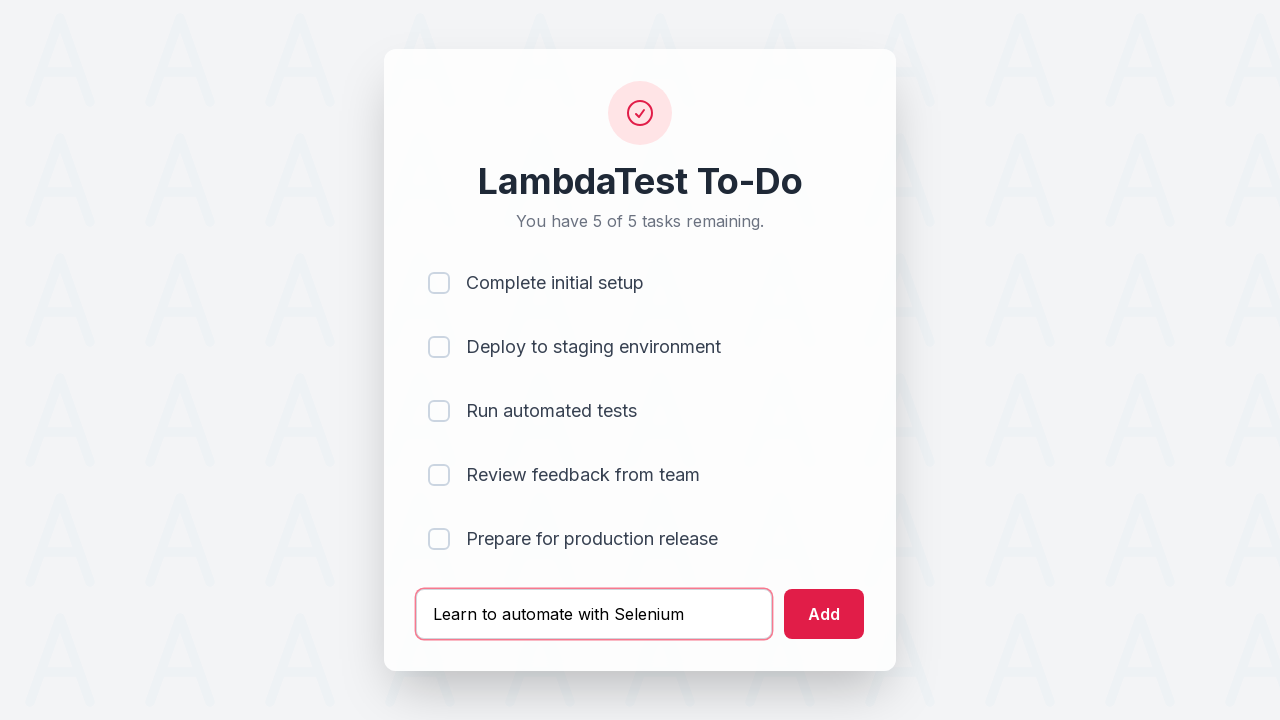

Clicked add button to create new todo item at (824, 614) on #addbutton
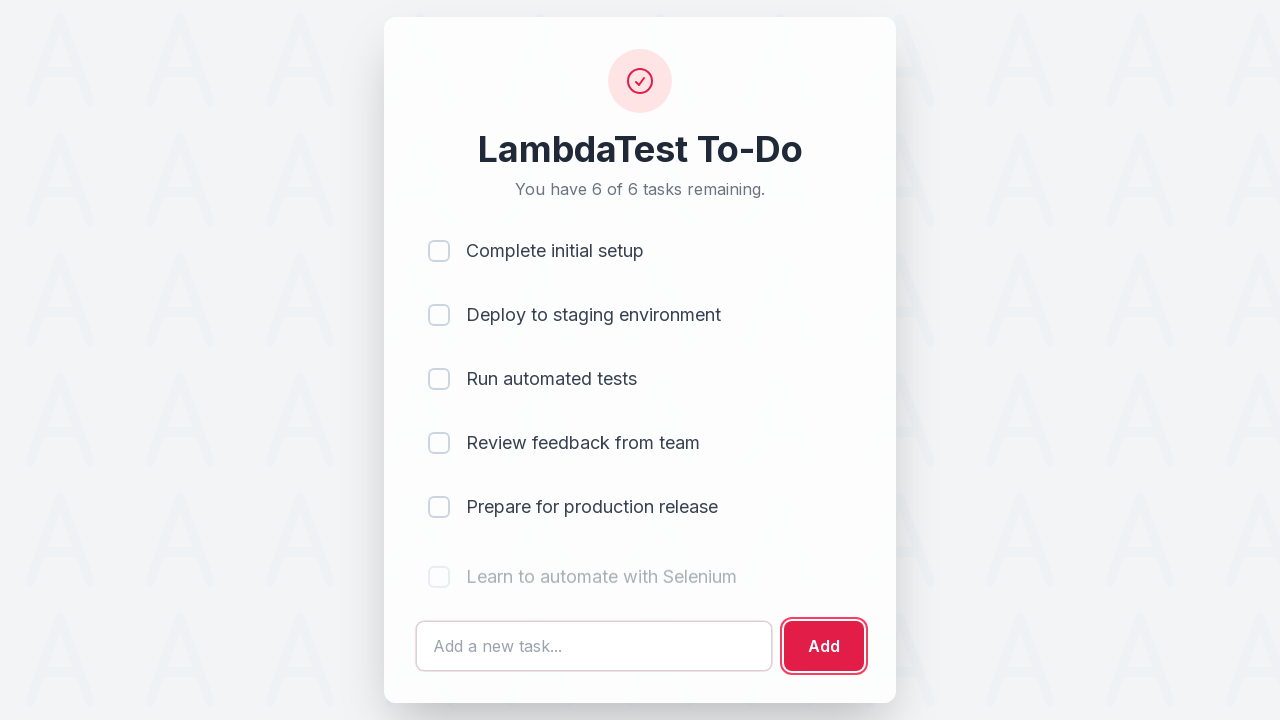

New todo item successfully added and appeared in the list
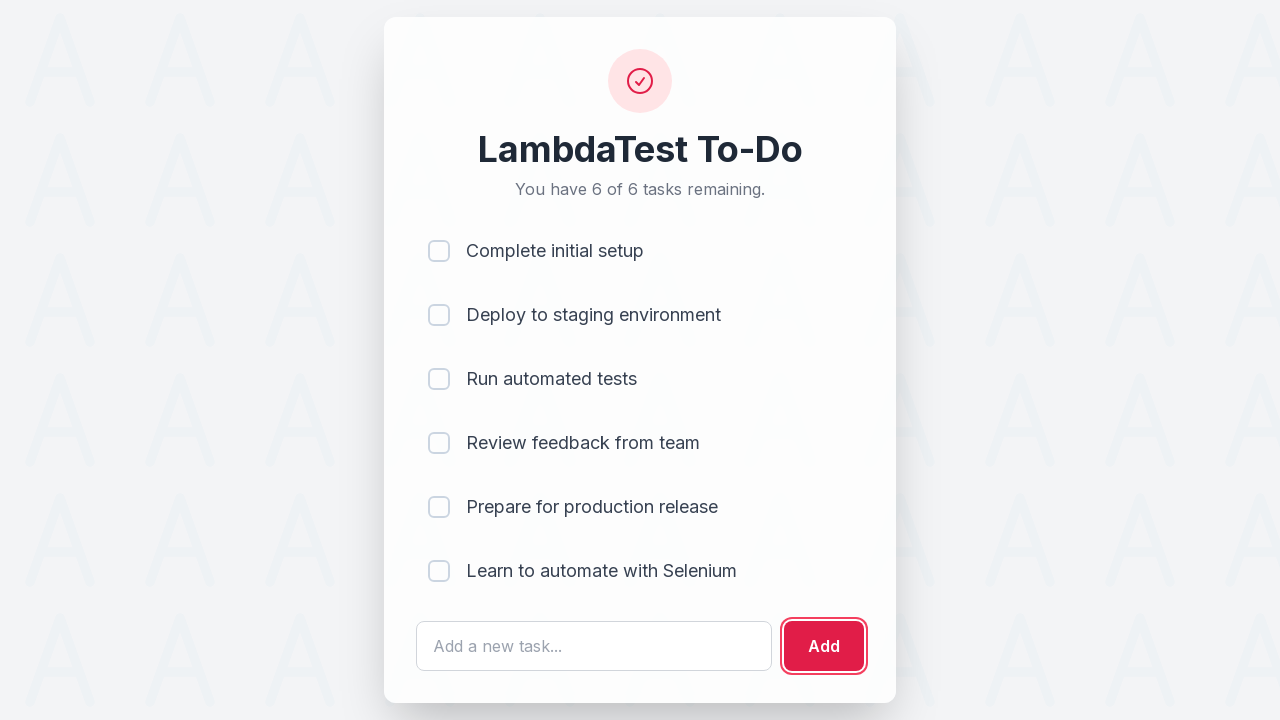

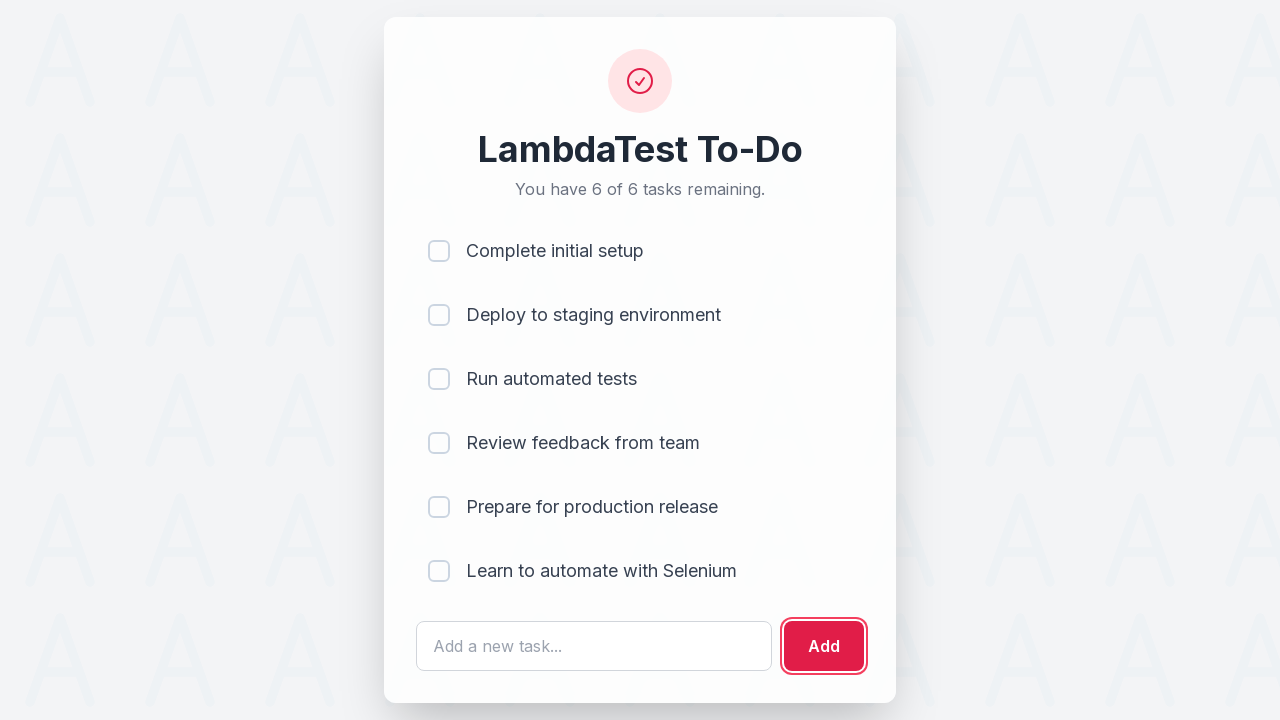